Verifies that the product grid pagination works correctly with Next and Previous buttons

Starting URL: https://www.demoblaze.com/

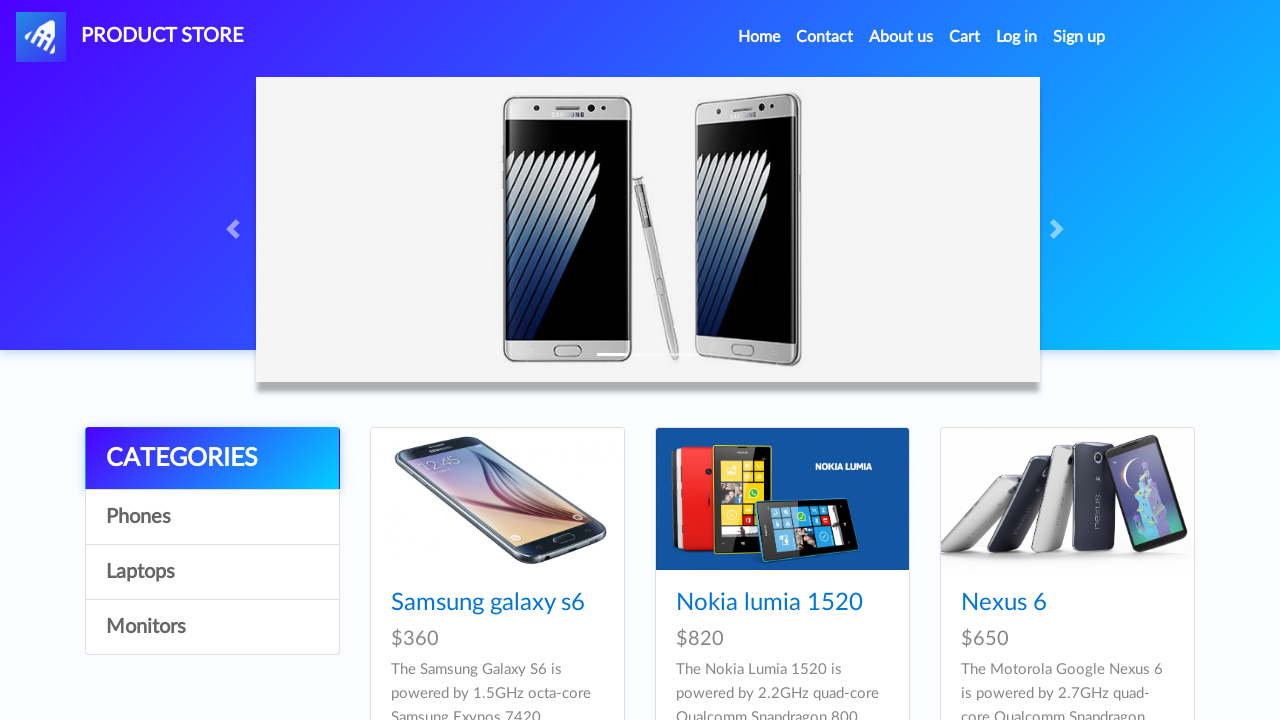

Waited for page to load with networkidle state
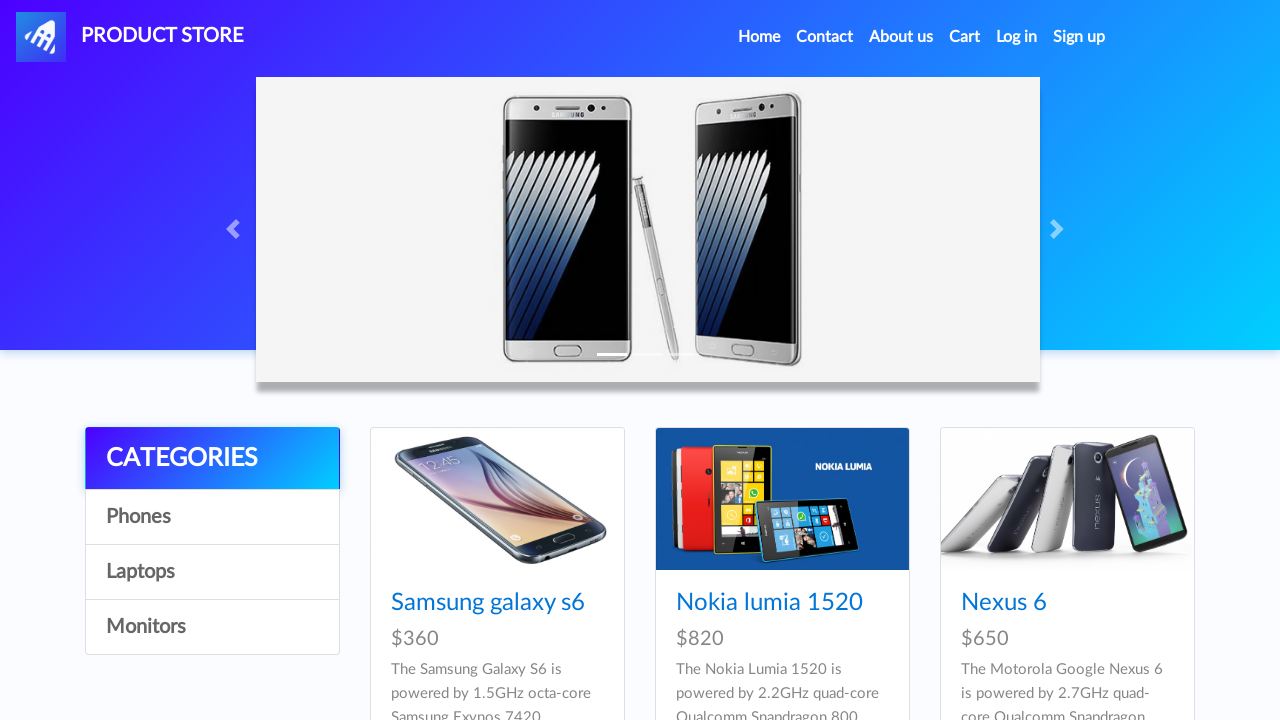

Waited 3 seconds for page initialization
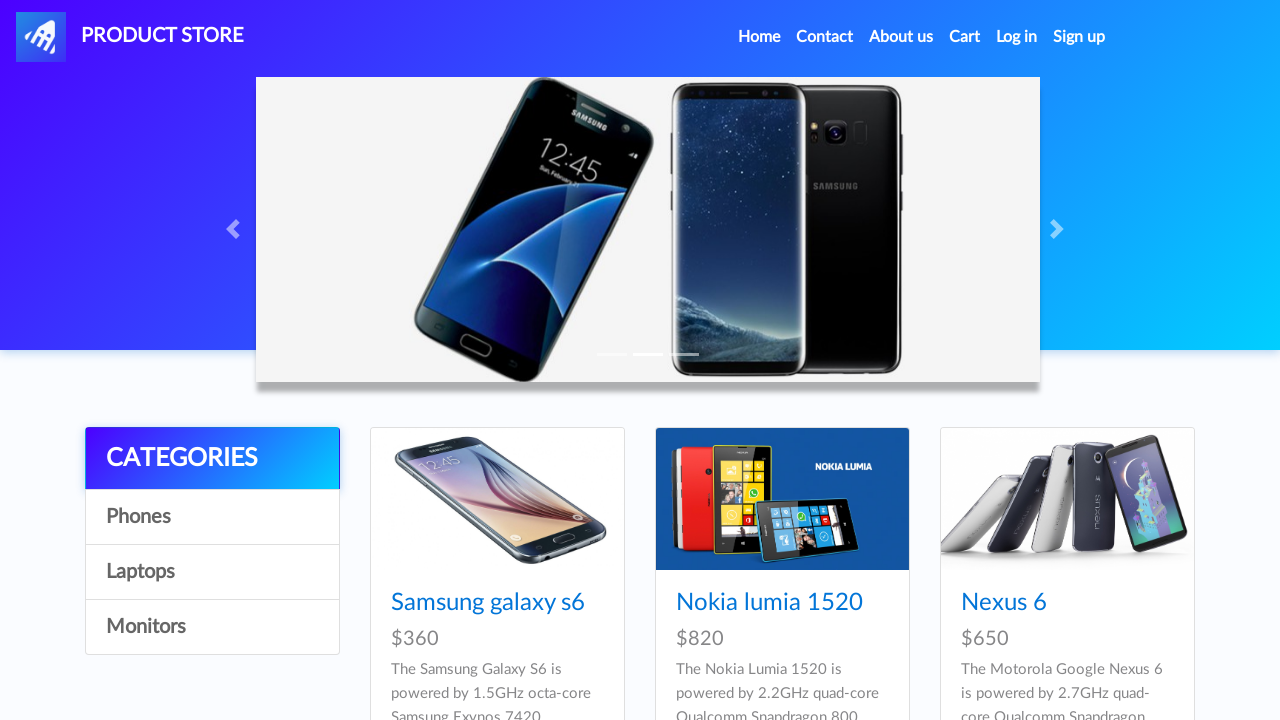

Clicked Next button to navigate to next page of categories grid at (1166, 385) on button[id="next2"]
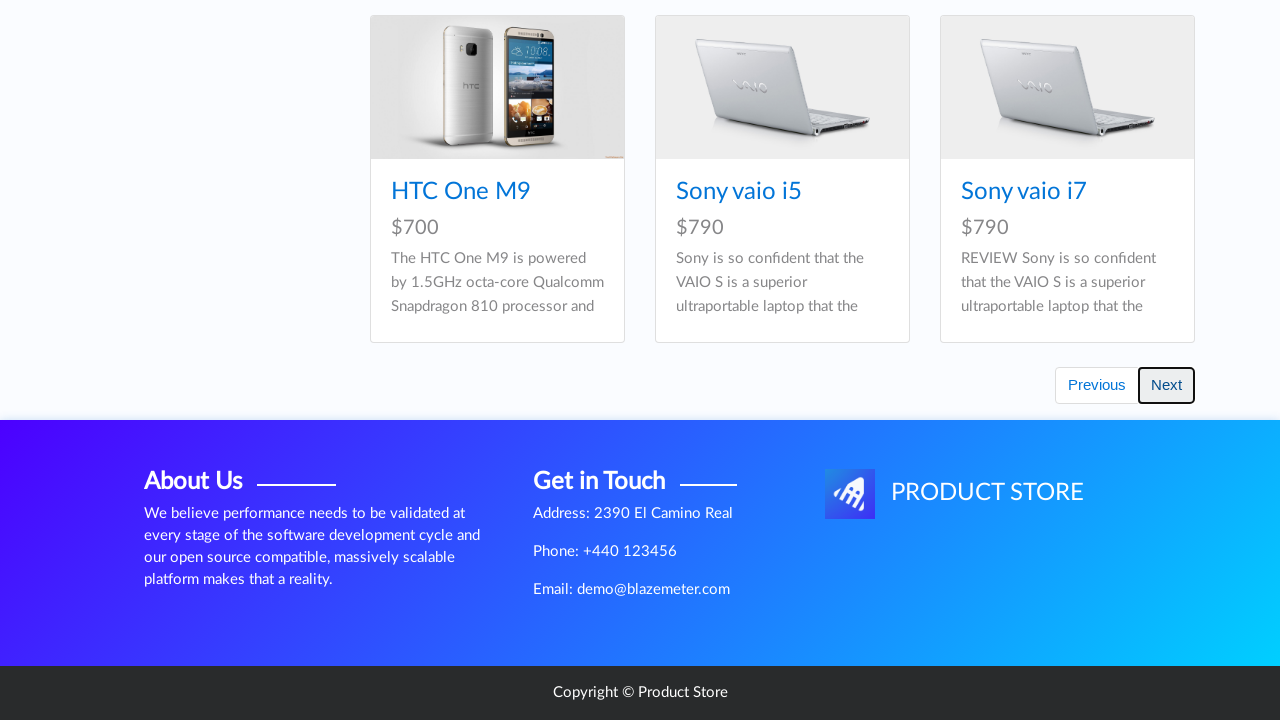

Waited 3 seconds for next page to load
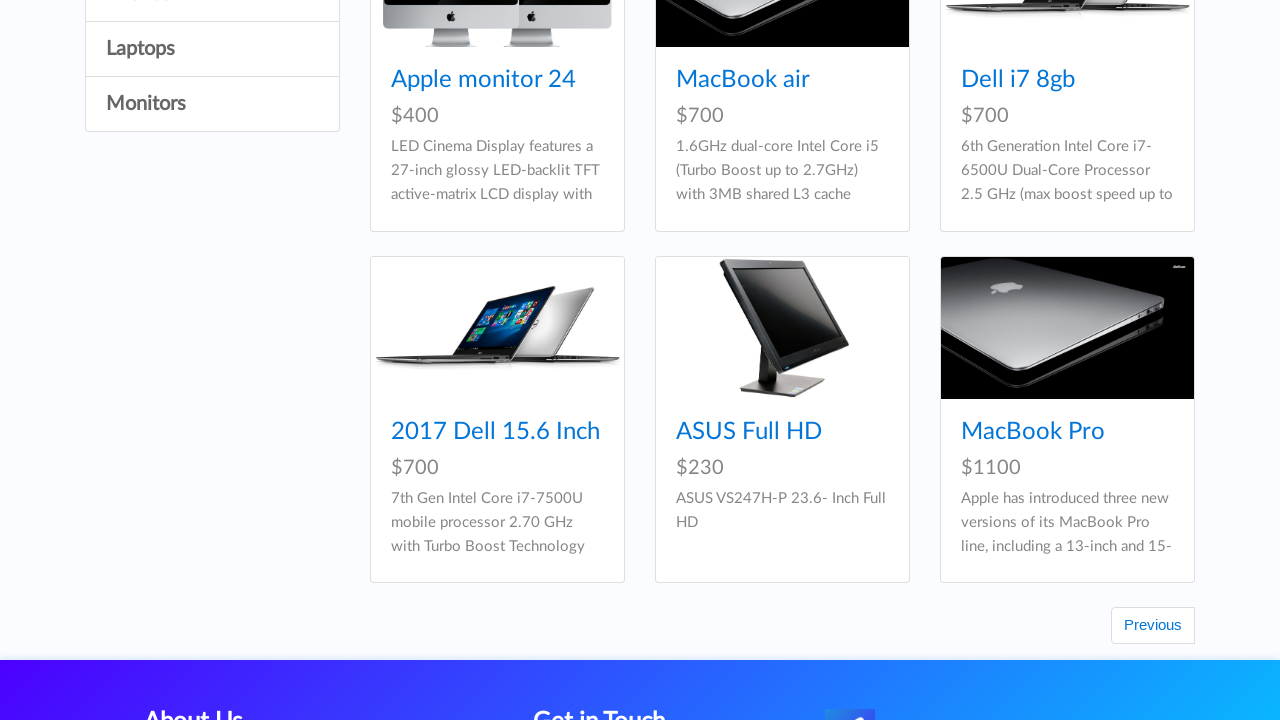

Clicked Previous button to navigate back to previous page at (1153, 626) on button[id="prev2"]
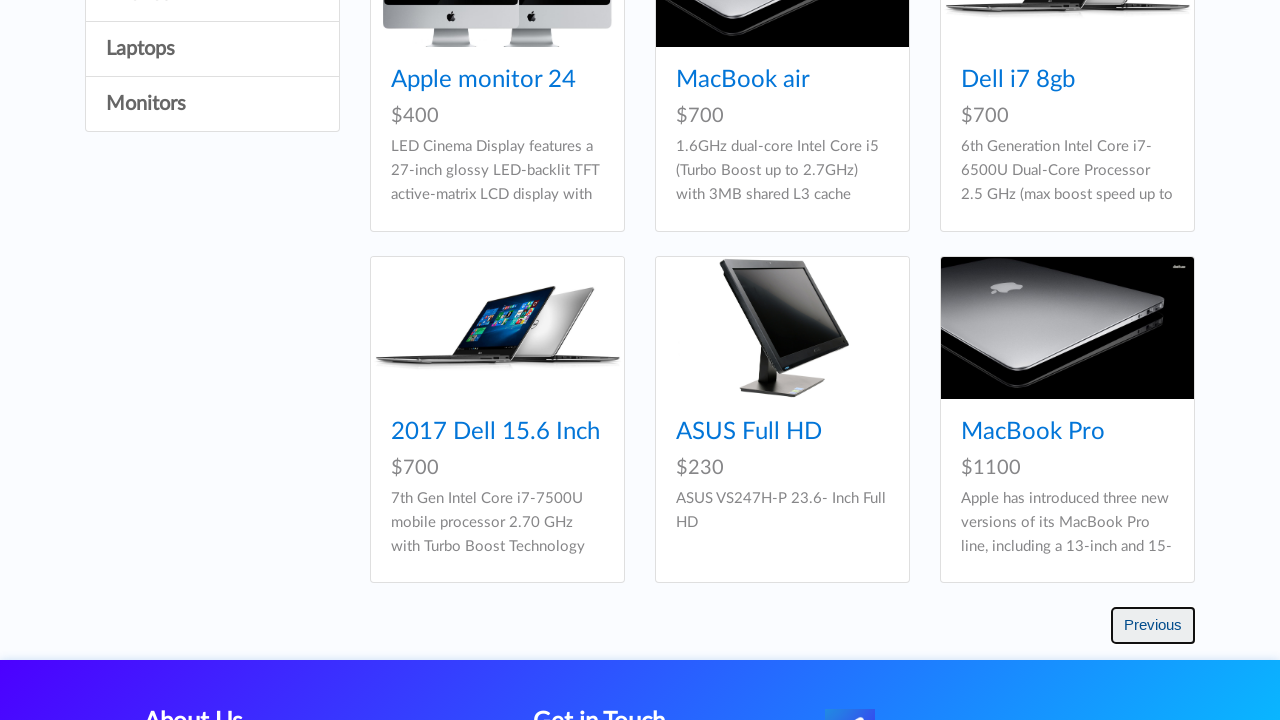

Waited 3 seconds for previous page to load
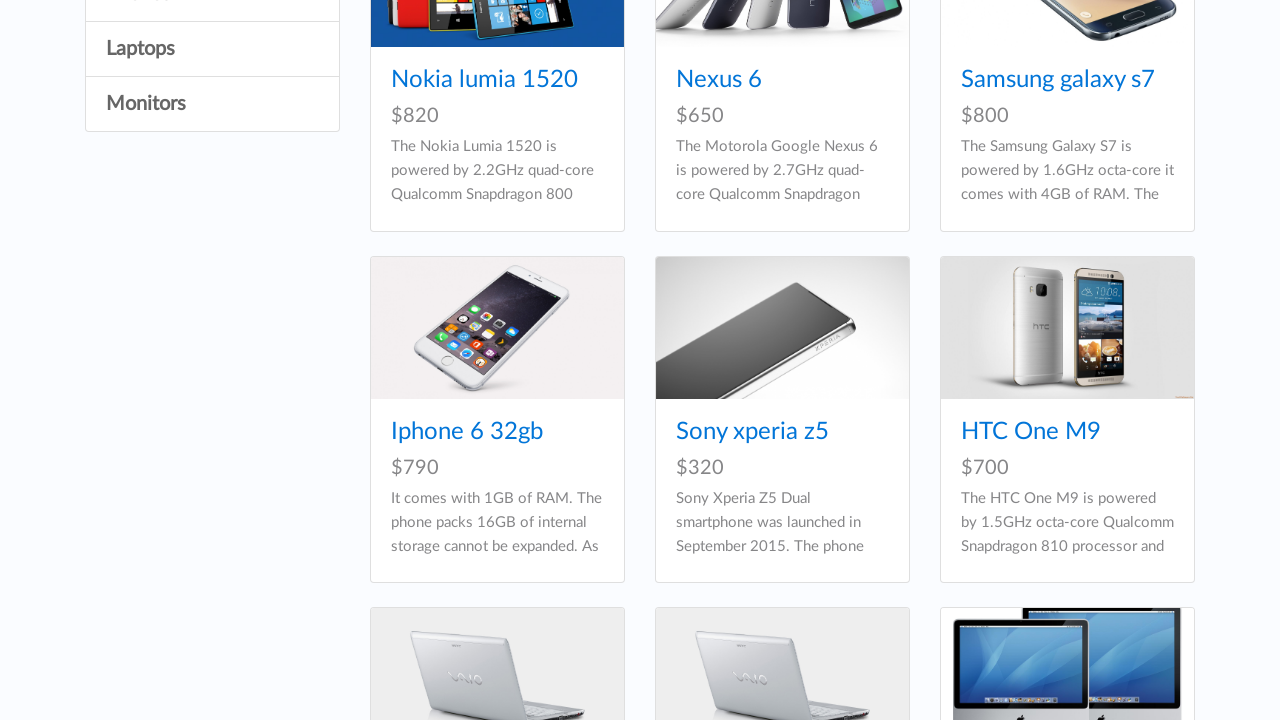

Clicked Next button again to navigate forward at (1166, 385) on button[id="next2"]
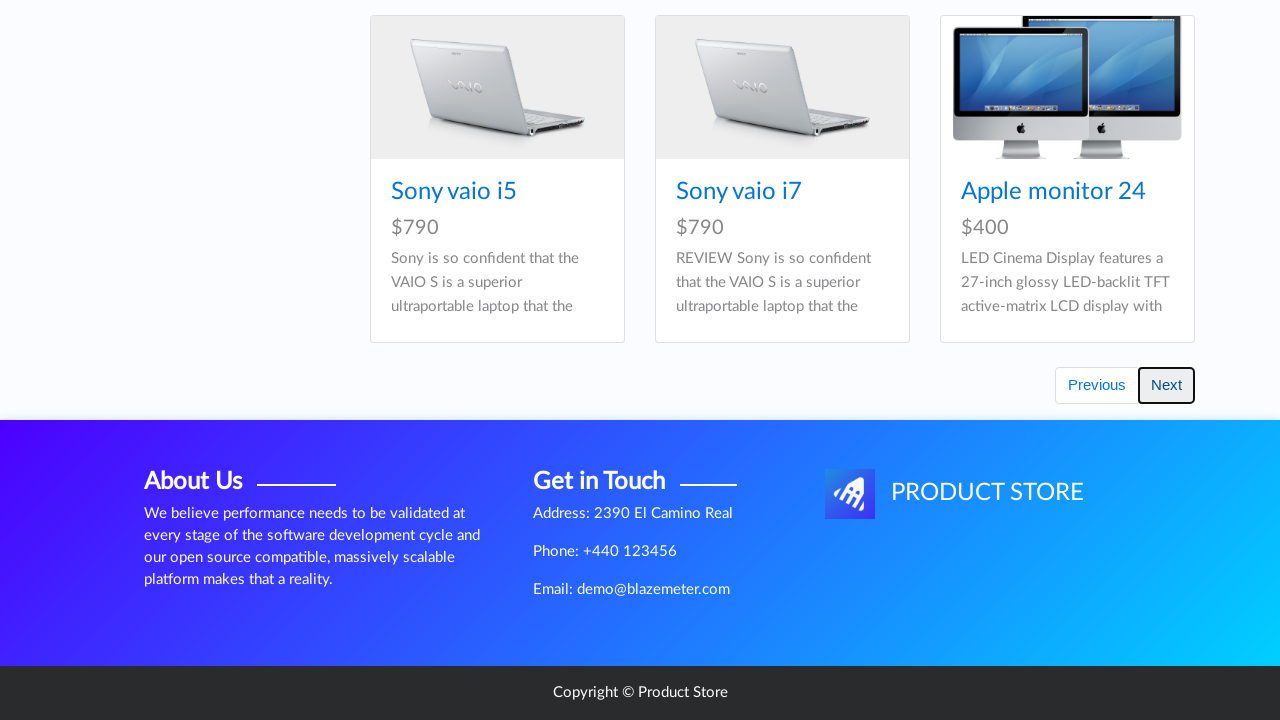

Waited 3 seconds for next page to load after second Next button click
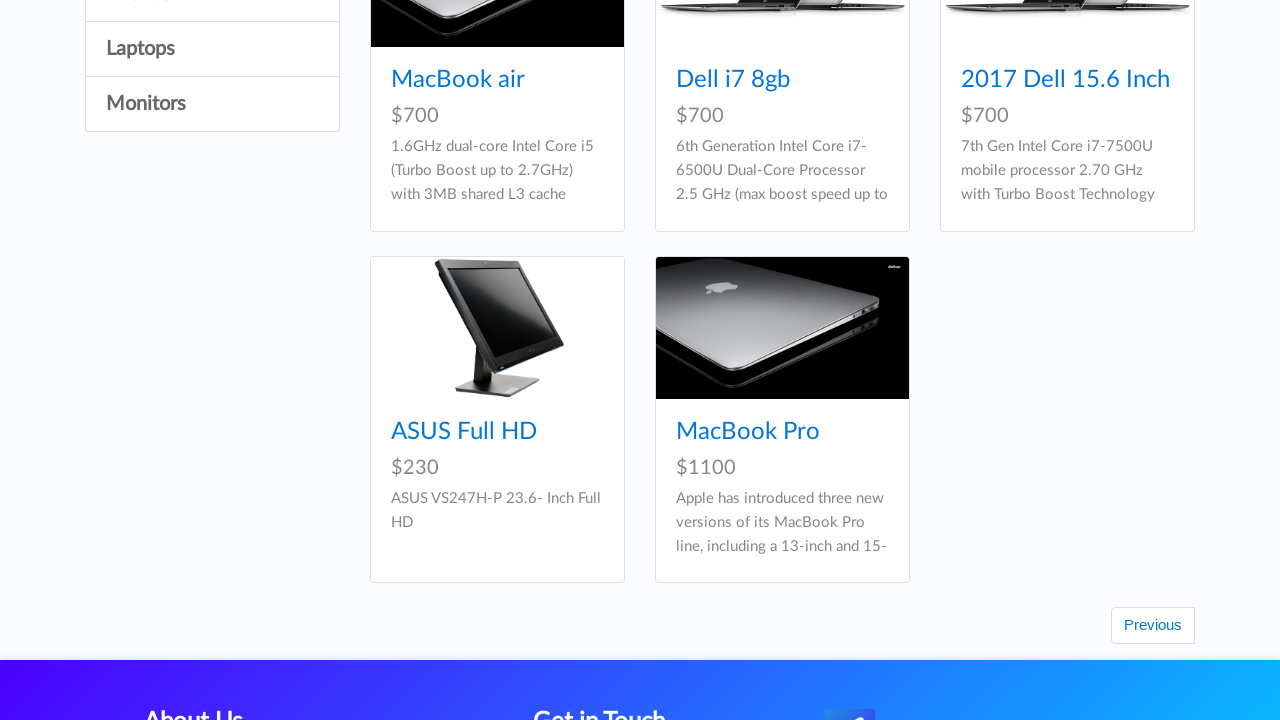

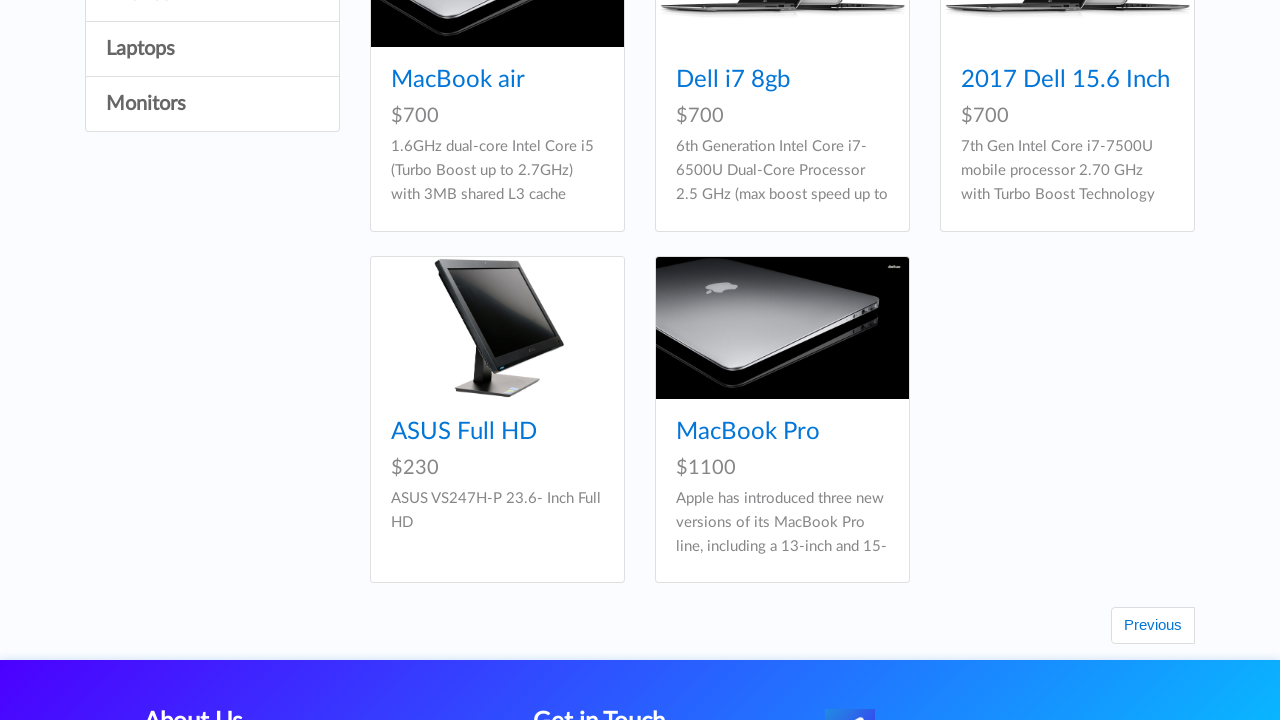